Tests checkbox functionality on an automation practice page by clicking a checkbox, verifying its selected state, clicking it again to uncheck, and verifying the unselected state.

Starting URL: https://rahulshettyacademy.com/AutomationPractice/

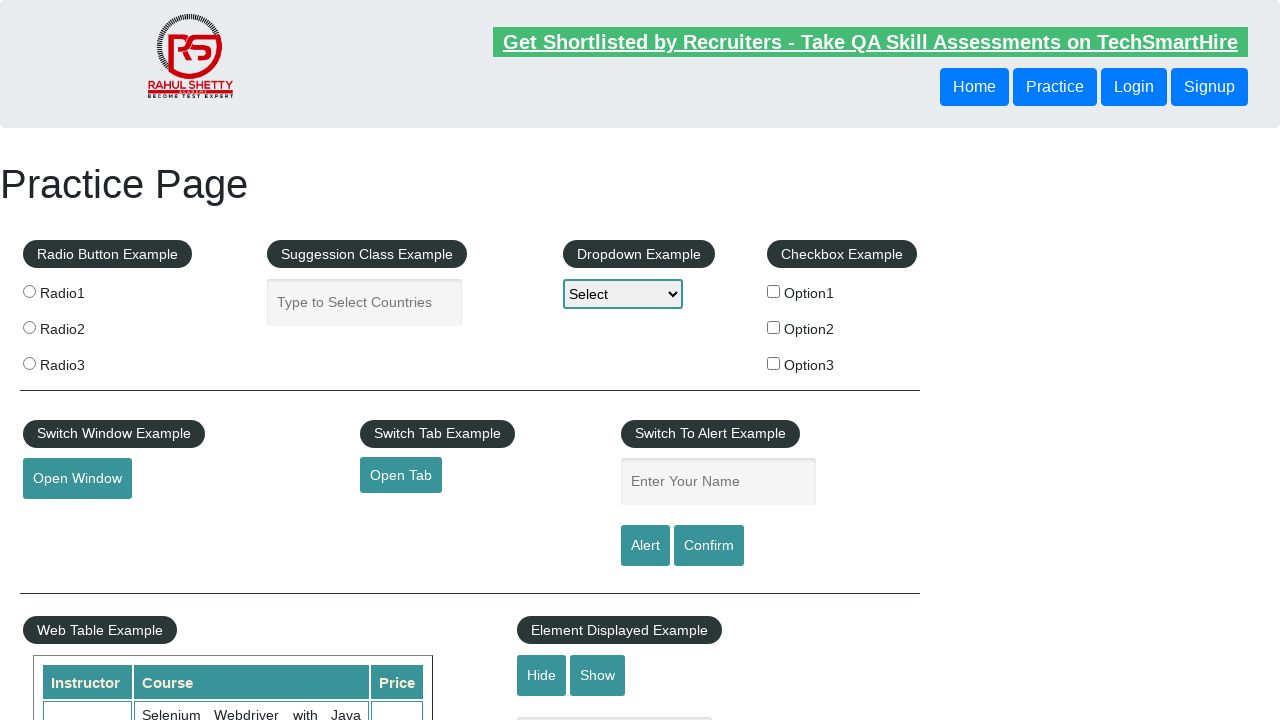

Navigated to automation practice page
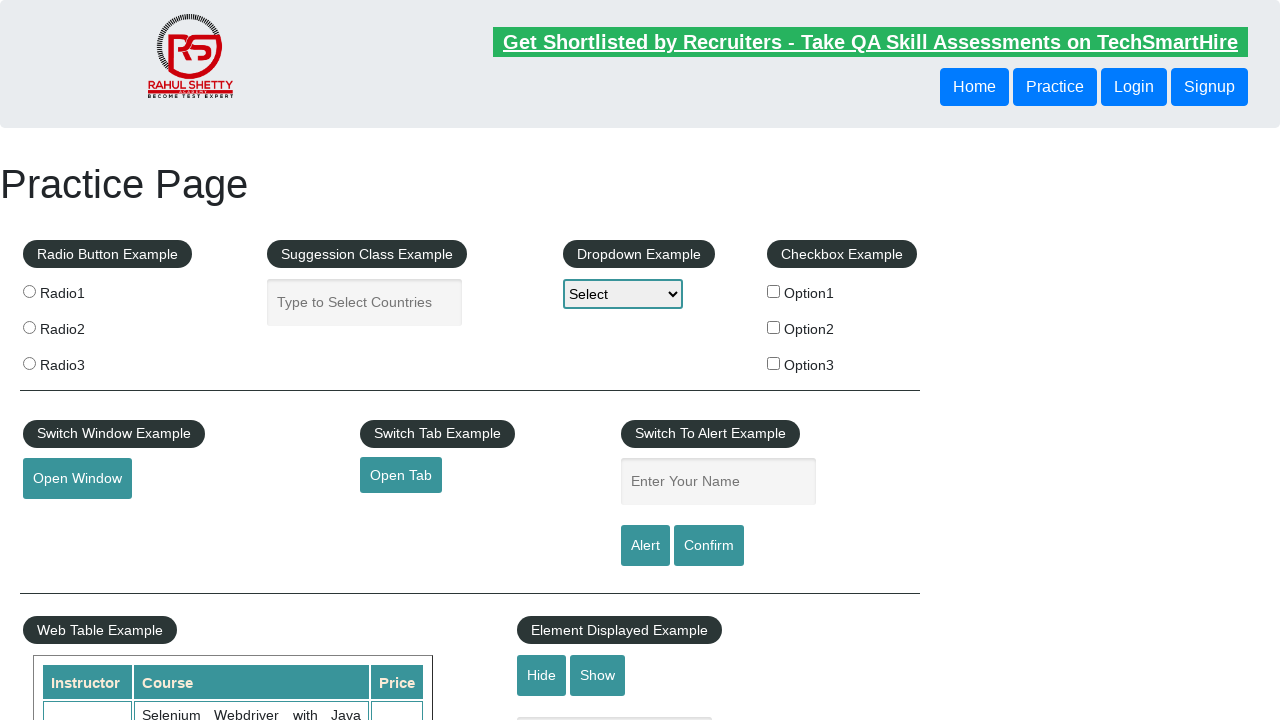

Clicked checkbox #checkBoxOption1 to select it at (774, 291) on #checkBoxOption1
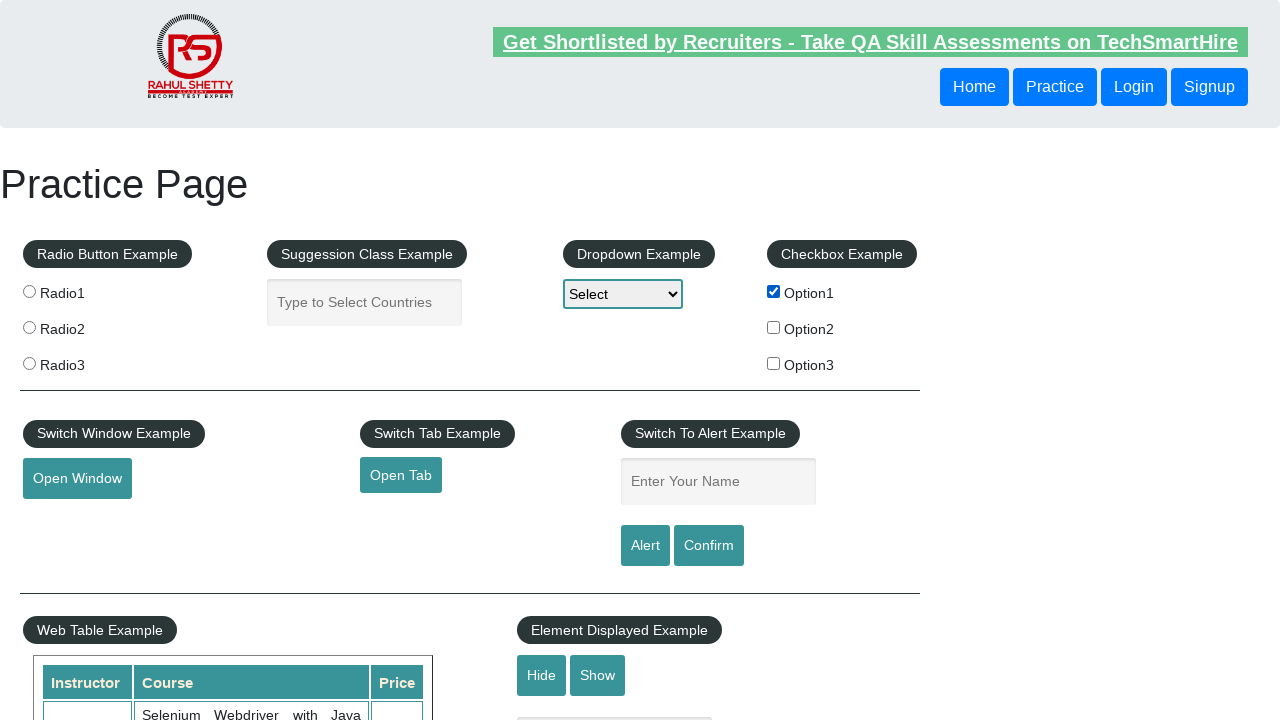

Verified checkbox #checkBoxOption1 is selected
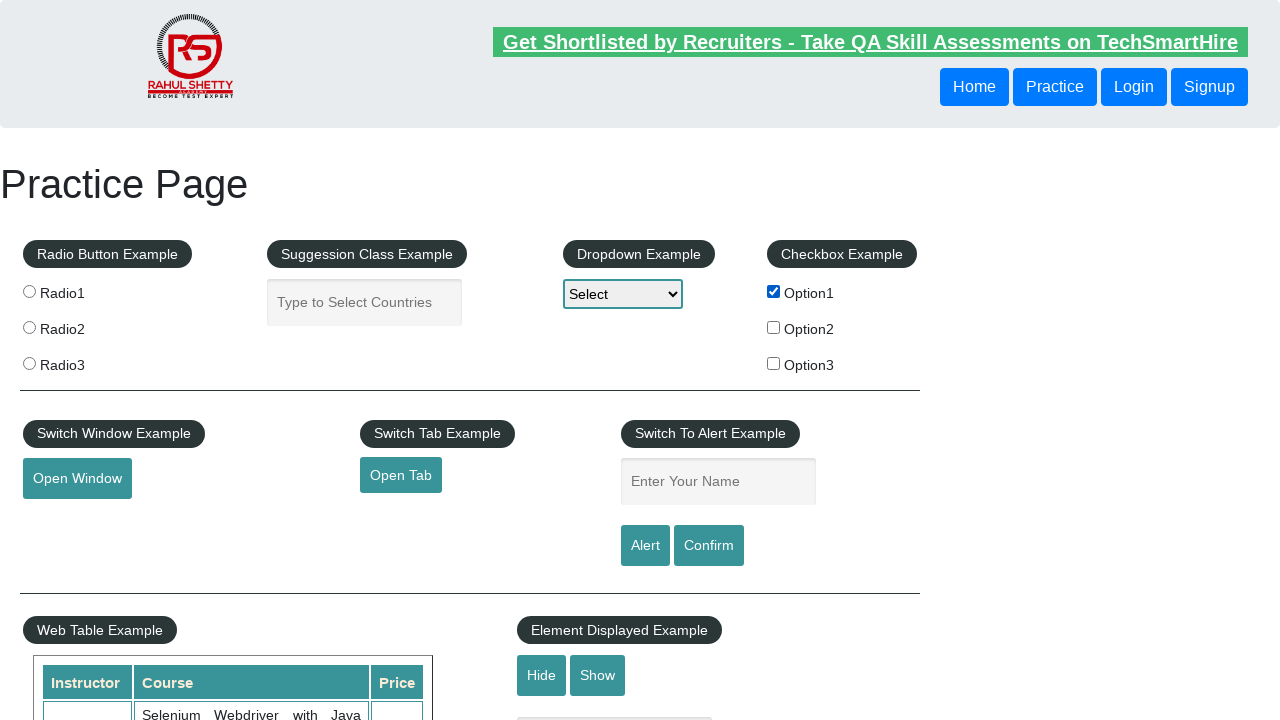

Clicked checkbox #checkBoxOption1 again to deselect it at (774, 291) on #checkBoxOption1
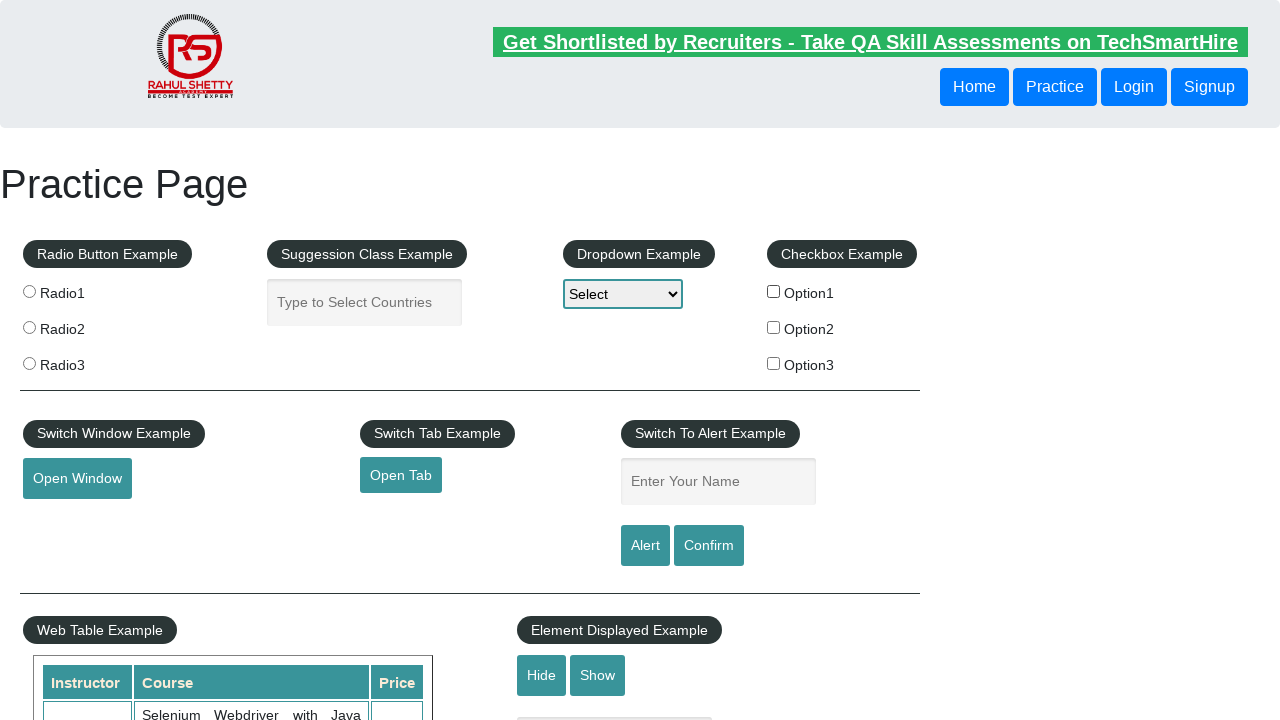

Verified checkbox #checkBoxOption1 is now deselected
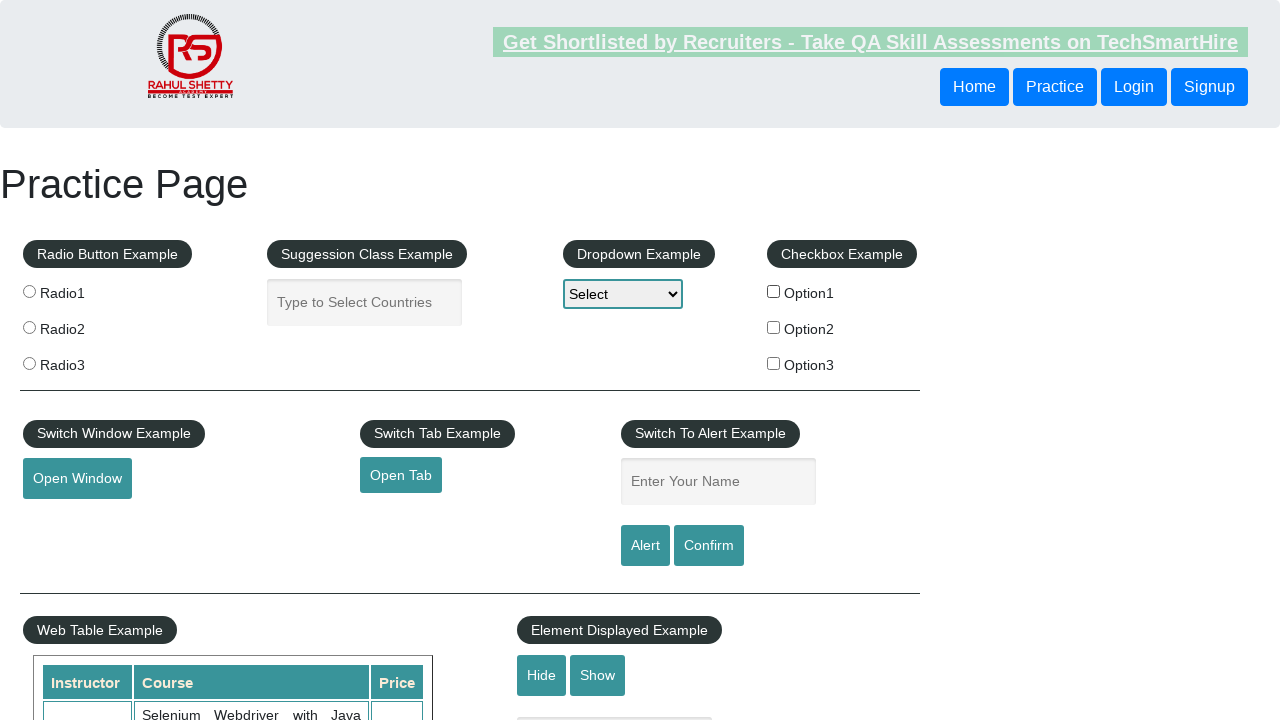

Located all checkboxes on the page
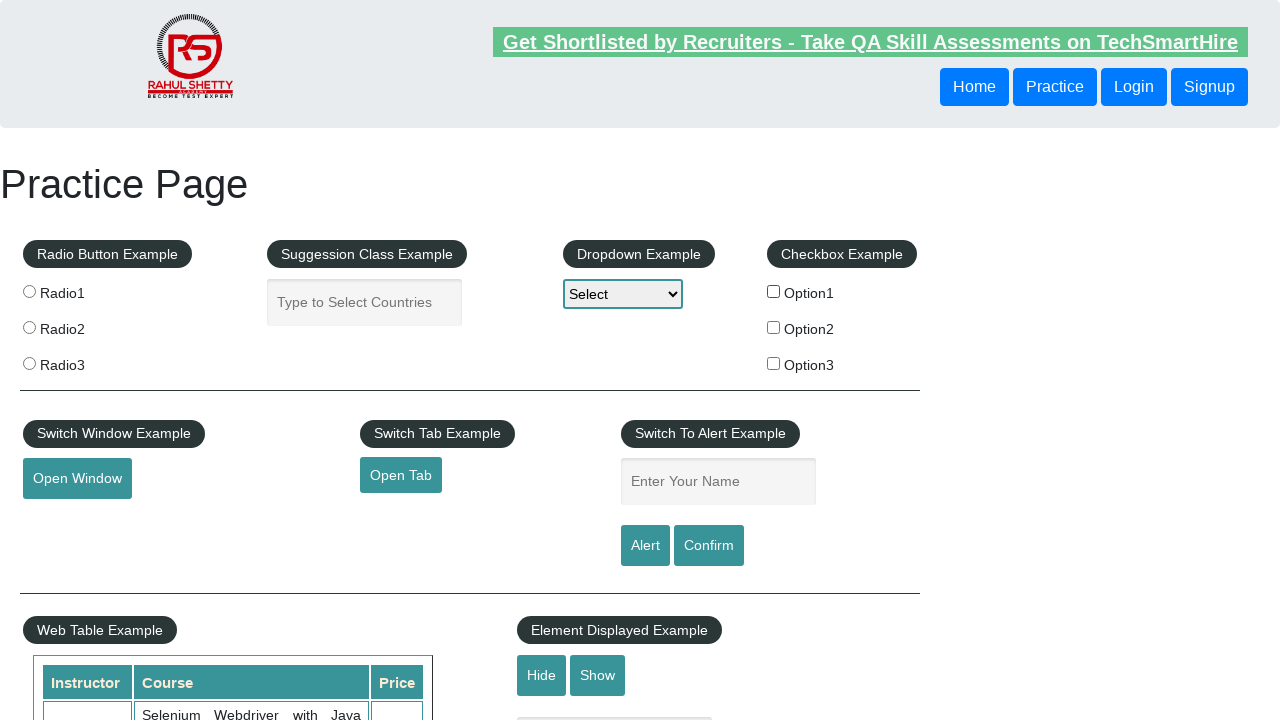

Counted 3 checkboxes on the page
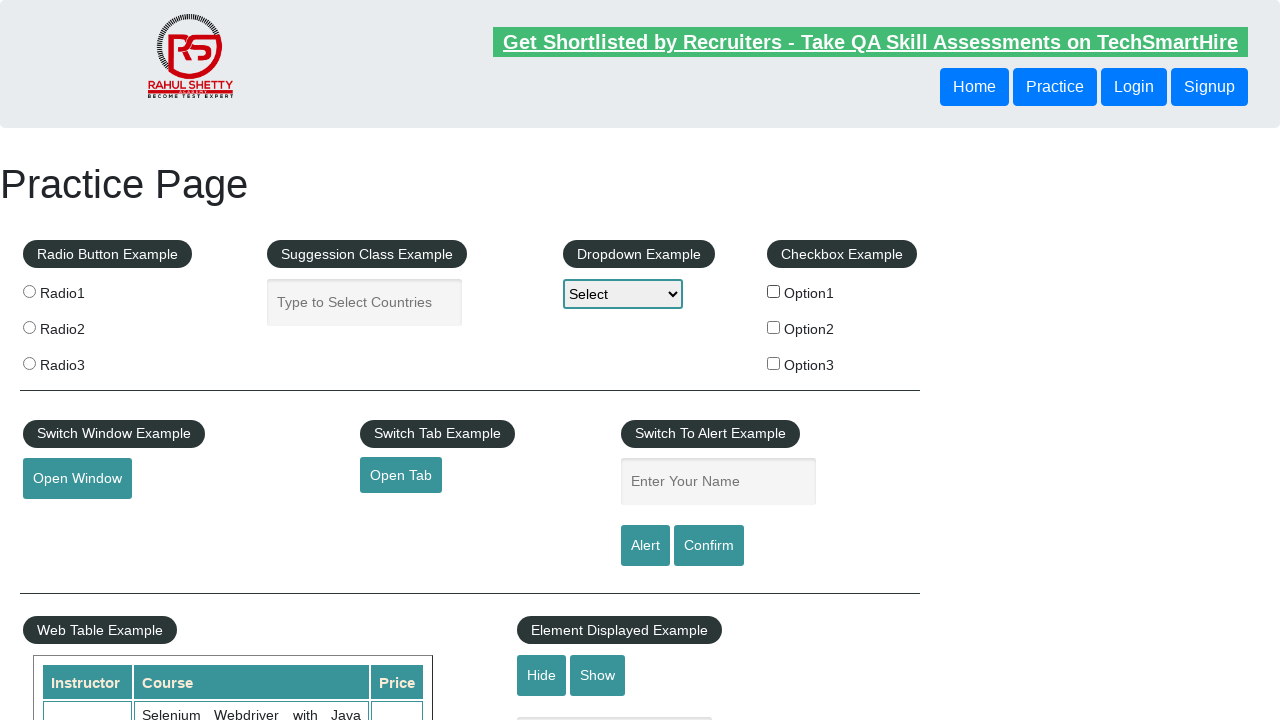

Verified that multiple checkboxes exist on the page
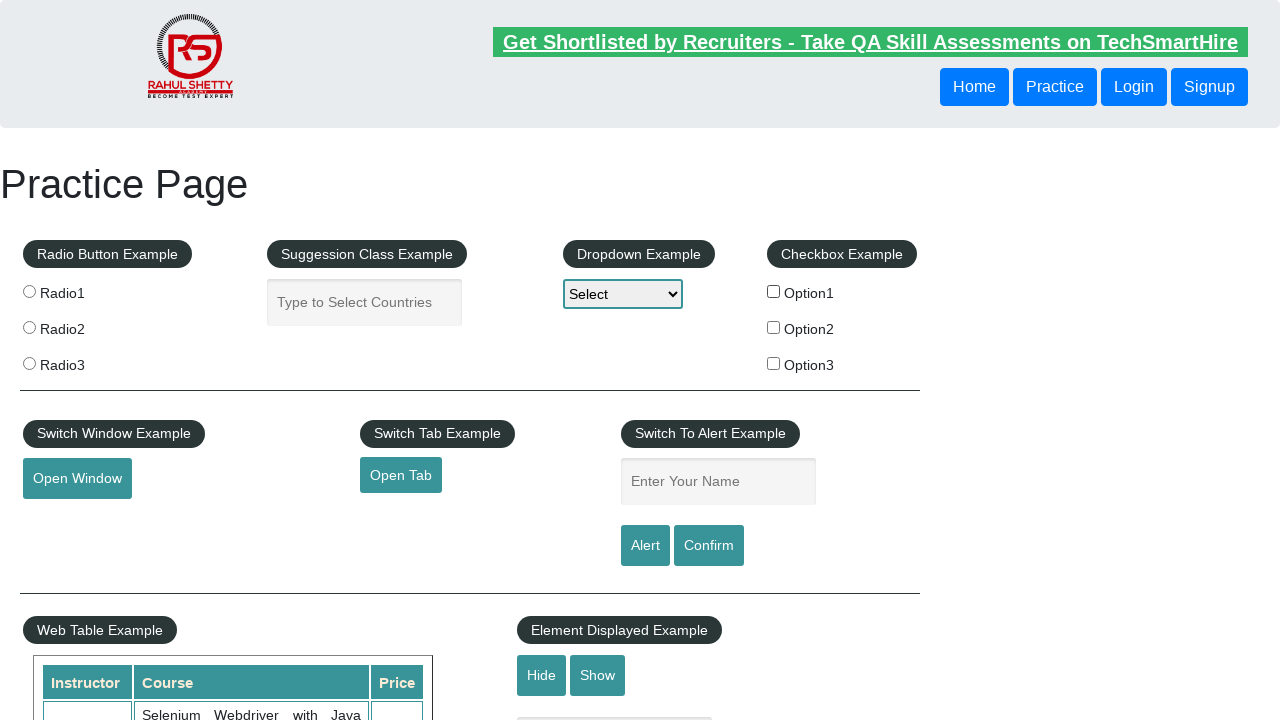

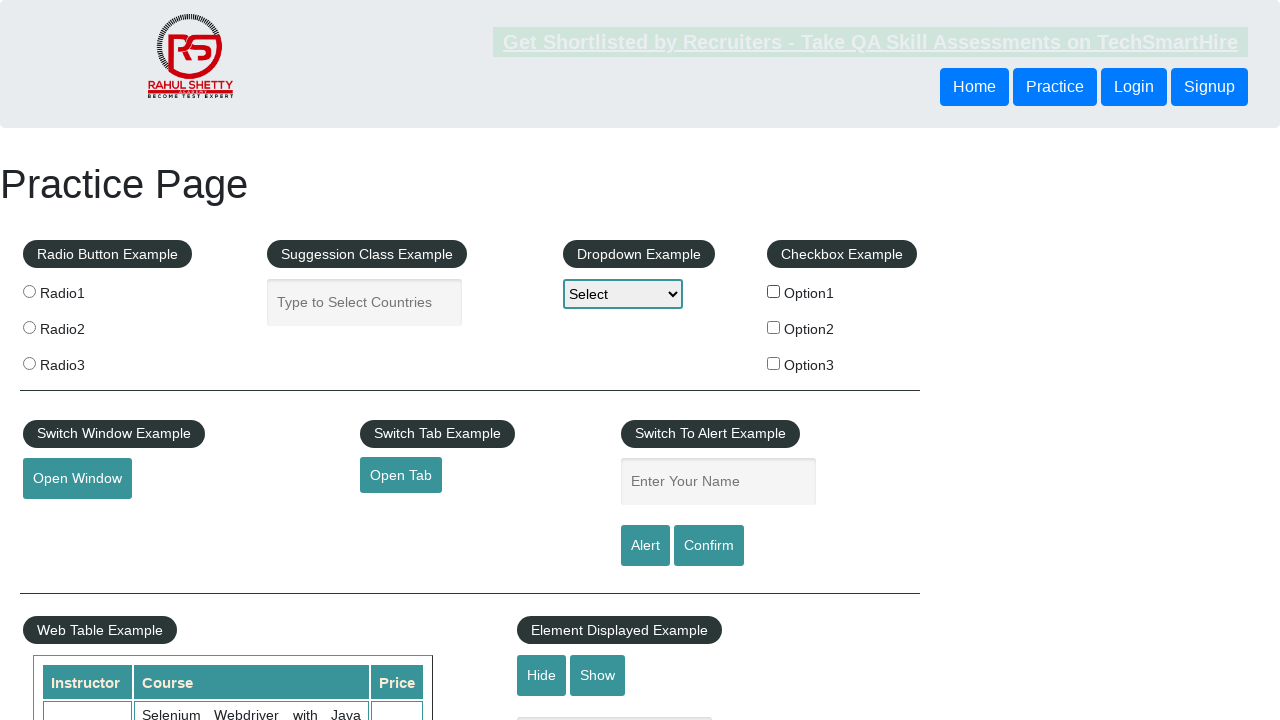